Tests clicking a growing/animated button element and verifies that the "Event Triggered" status message appears after clicking.

Starting URL: https://testpages.herokuapp.com/styled/challenges/growing-clickable.html

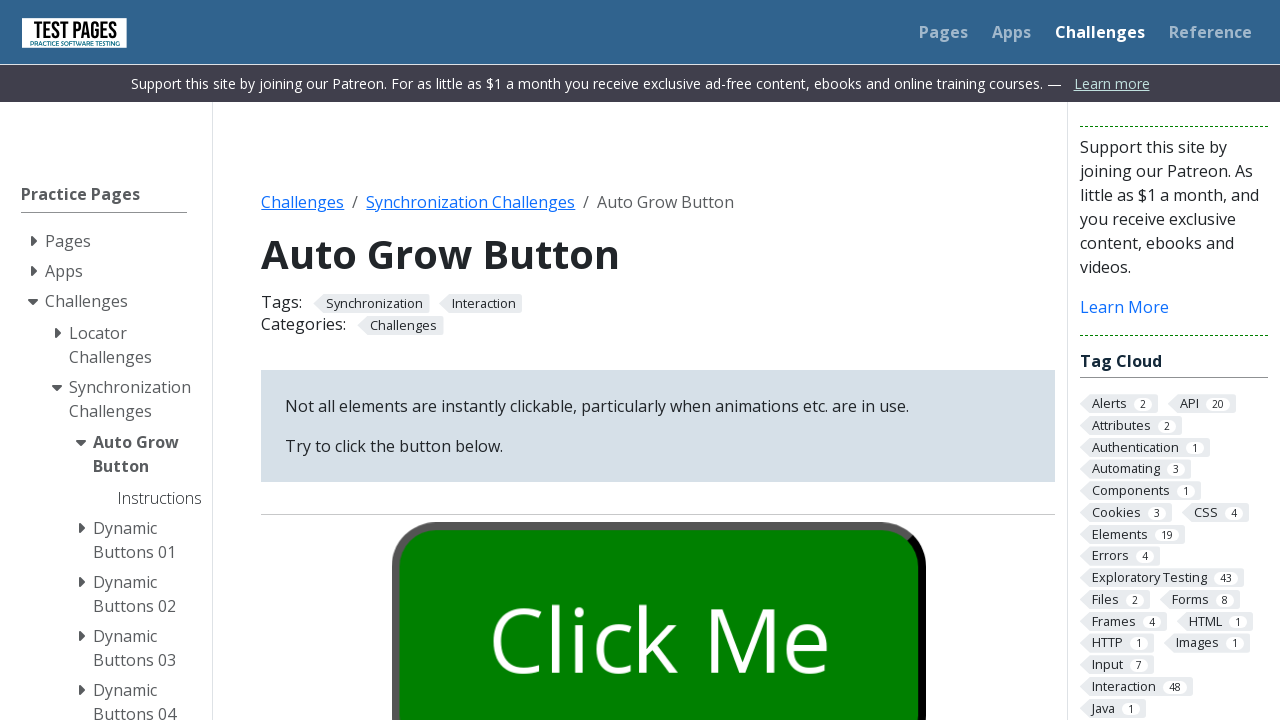

Clicked the growing clickable button element at (658, 620) on #growbutton
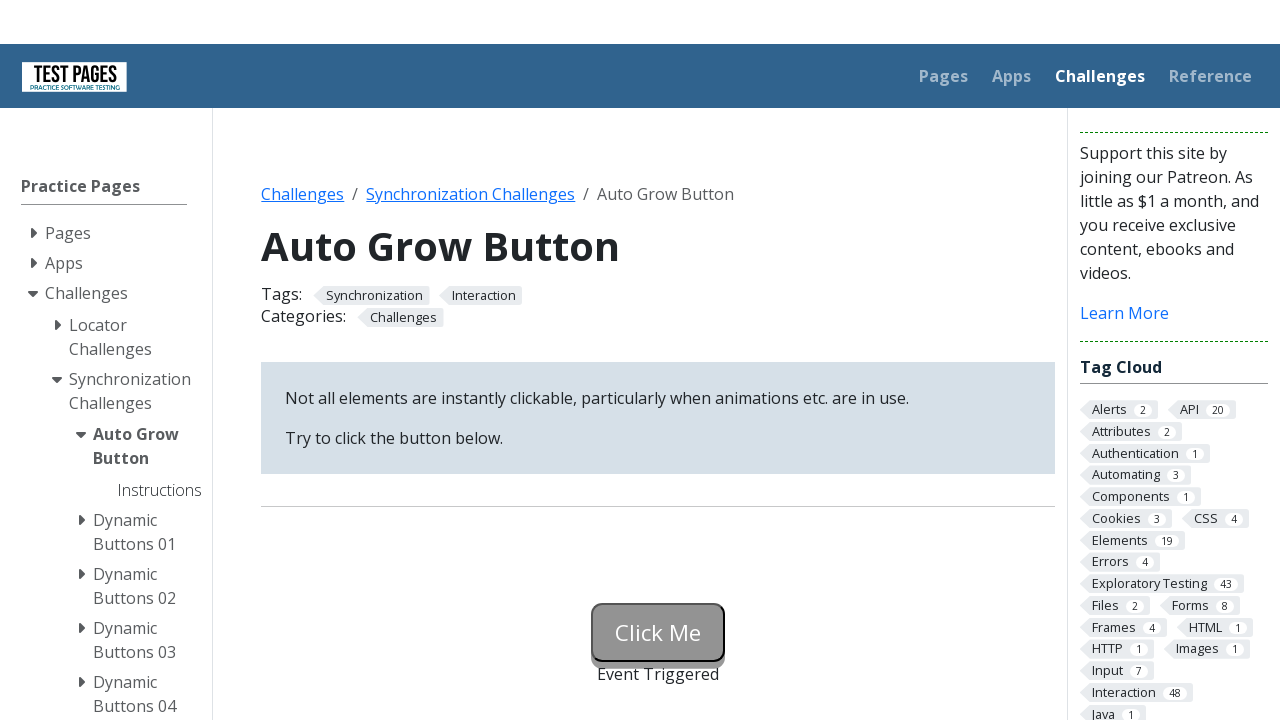

Waited for status message element to appear
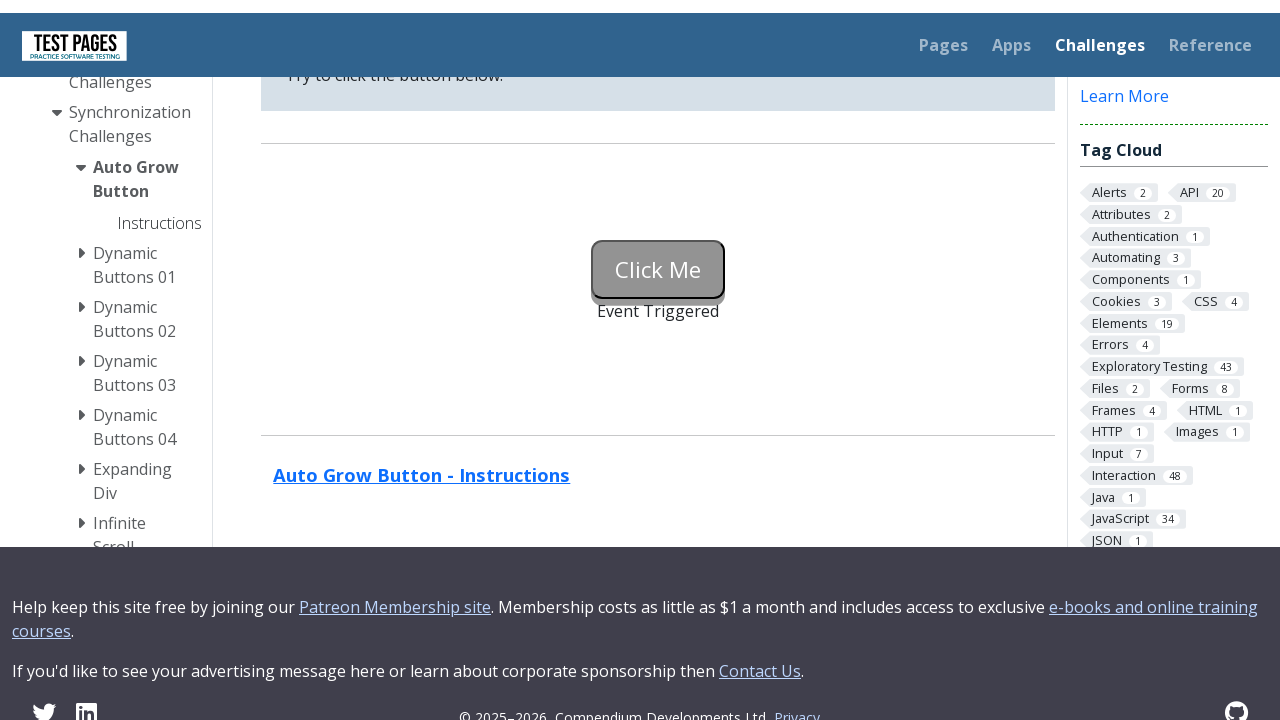

Retrieved status message text content
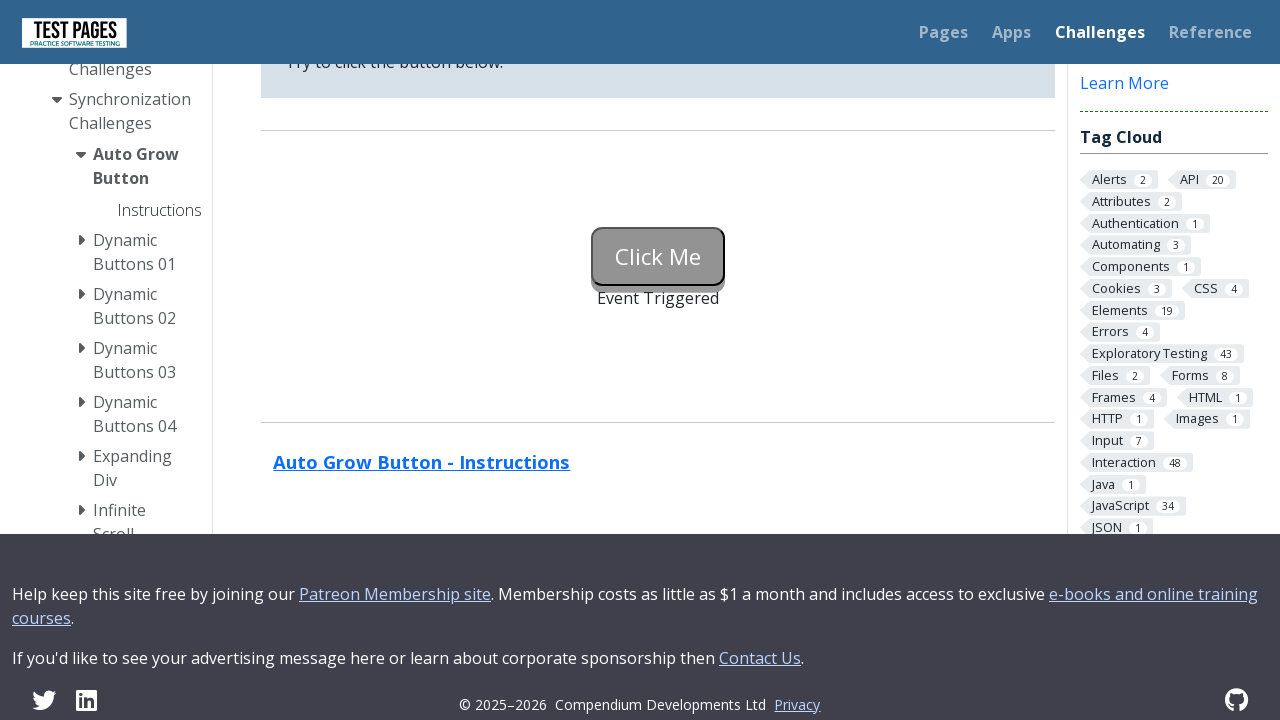

Verified 'Event Triggered' status message appears
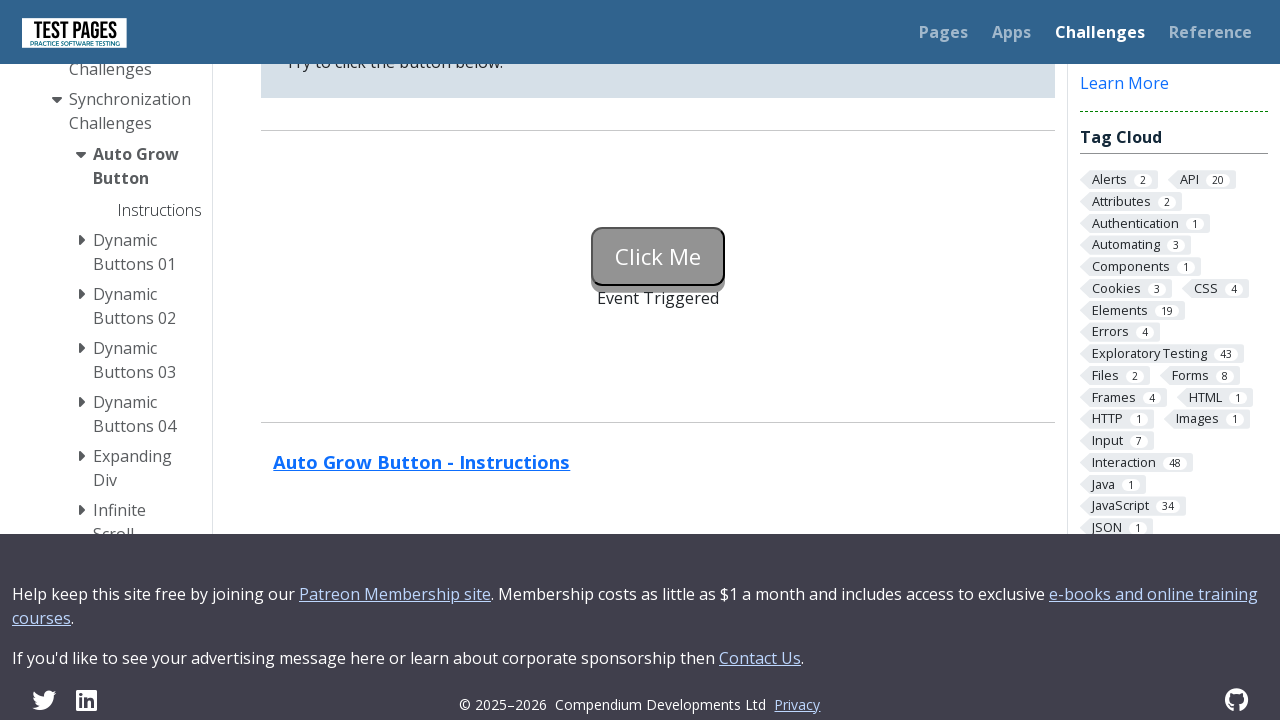

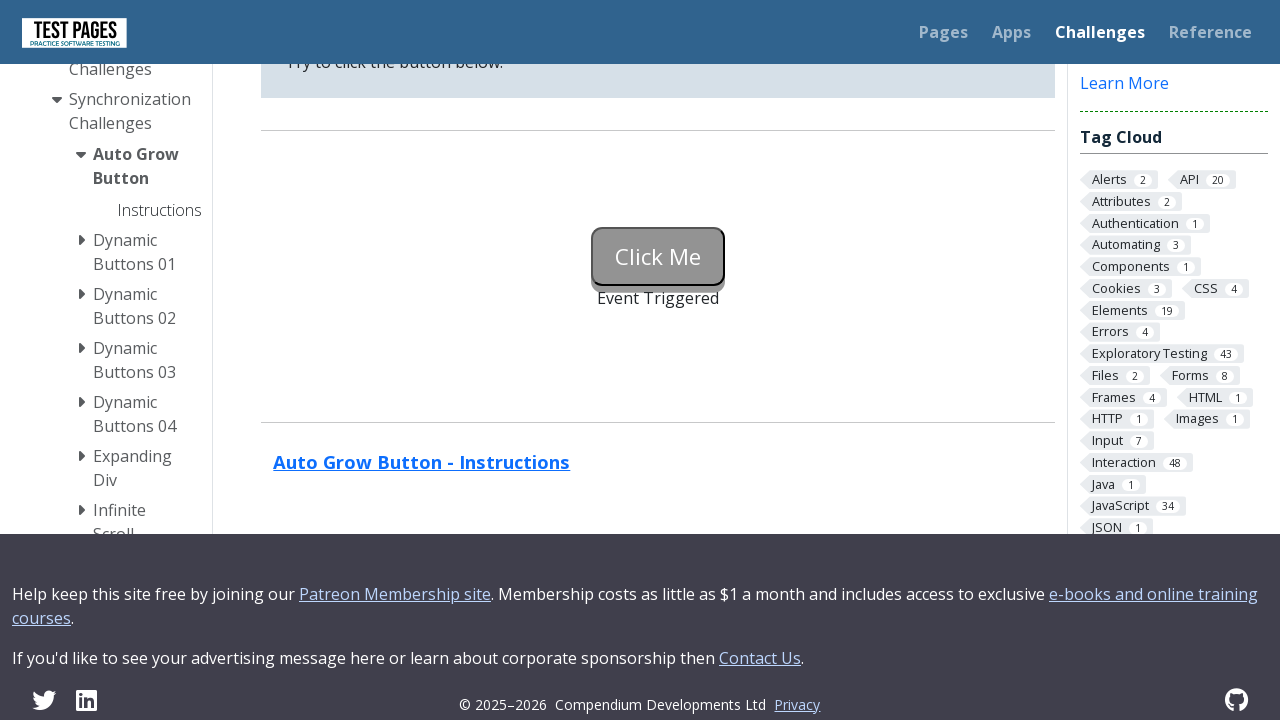